Tests Vue.js custom dropdown component by selecting "Second Option" from the dropdown menu.

Starting URL: https://mikerodham.github.io/vue-dropdowns/

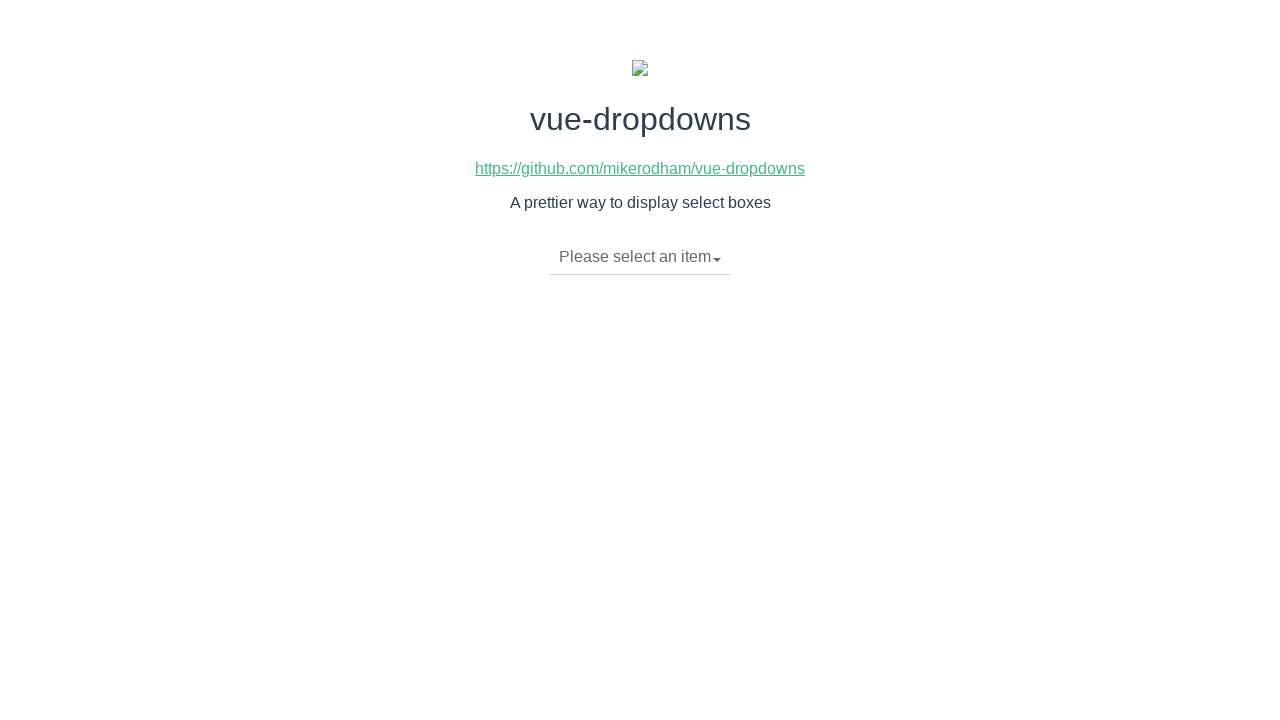

Waited for Vue.js dropdown component to be ready
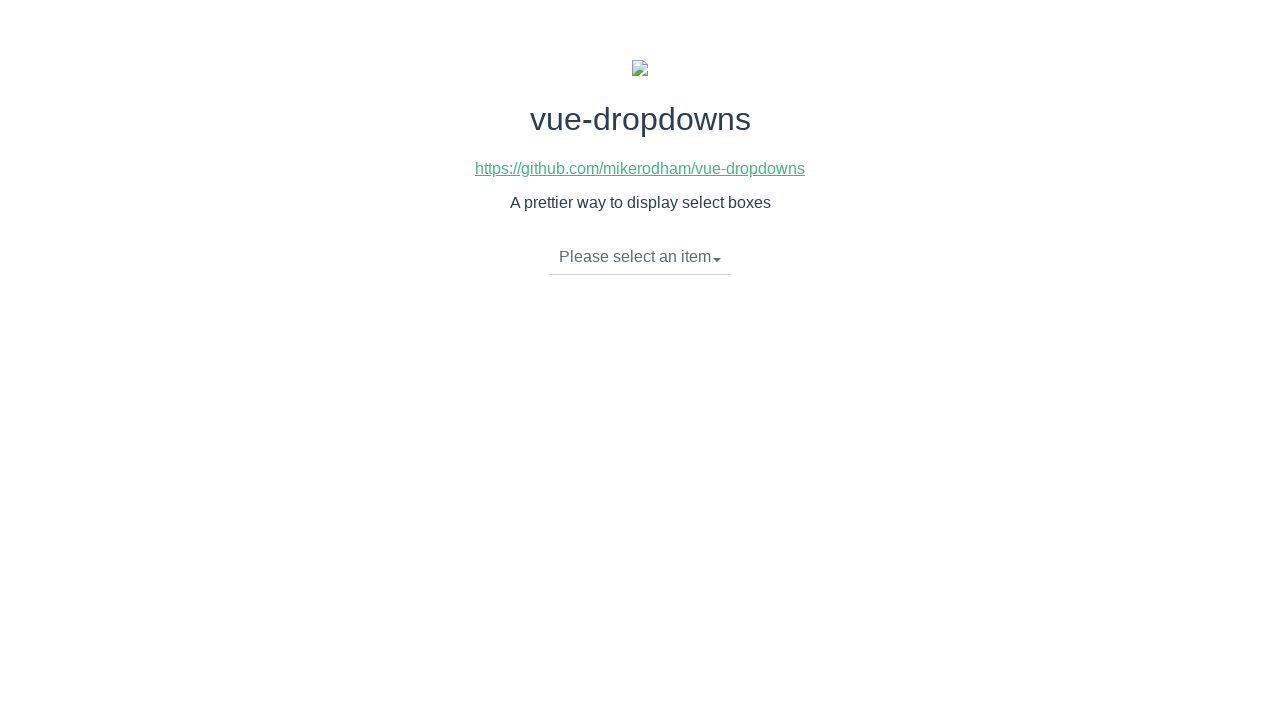

Clicked dropdown to open menu at (640, 257) on #app div>li
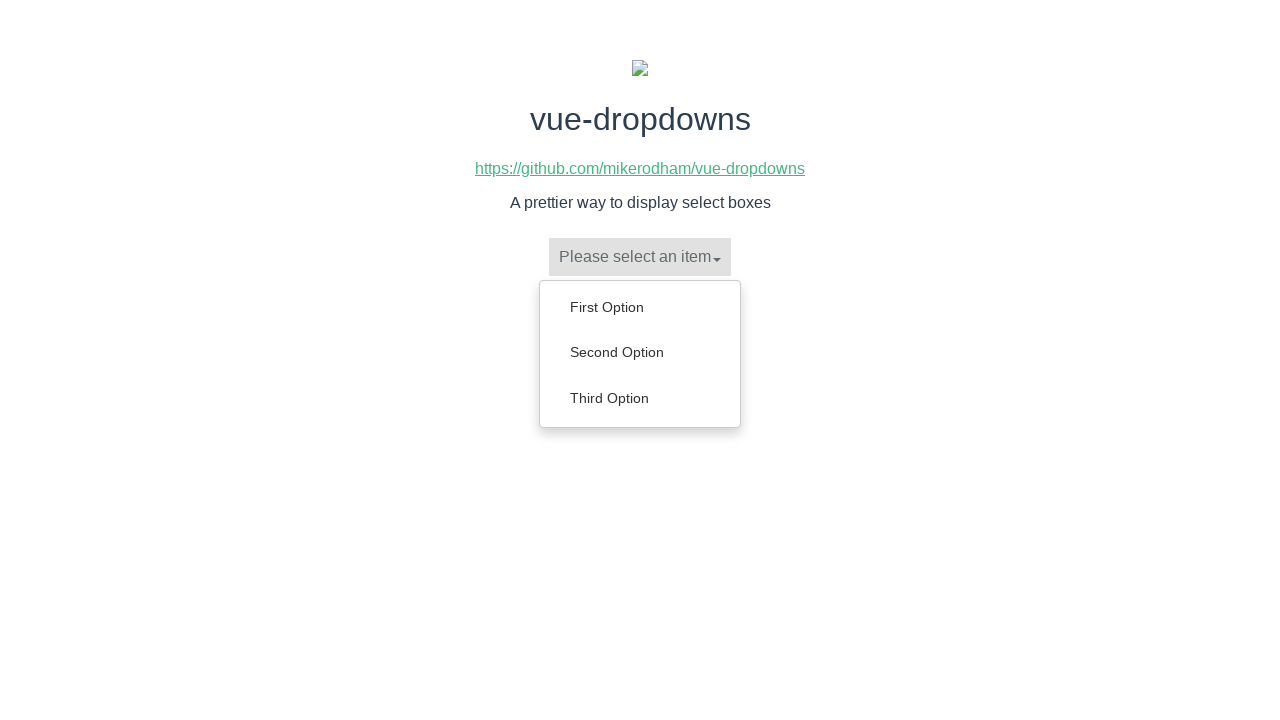

Waited for dropdown options to be visible
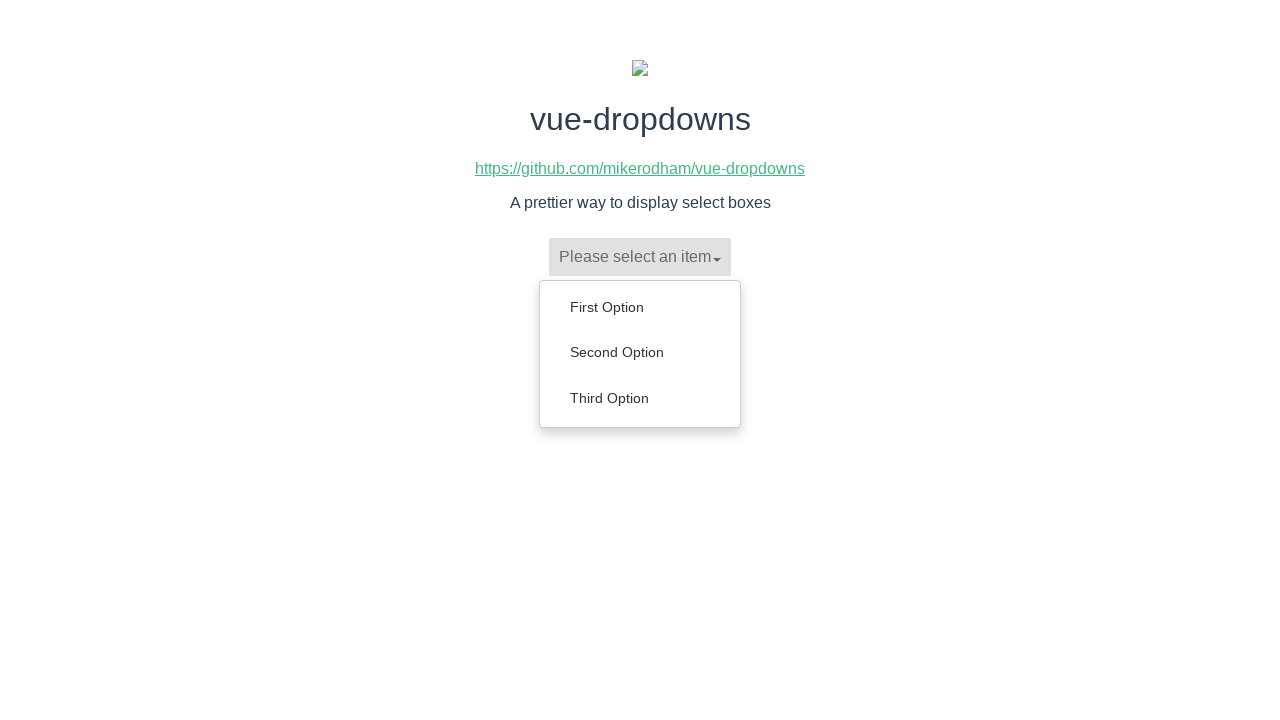

Selected 'Second Option' from the dropdown menu at (640, 352) on ul a:has-text('Second Option')
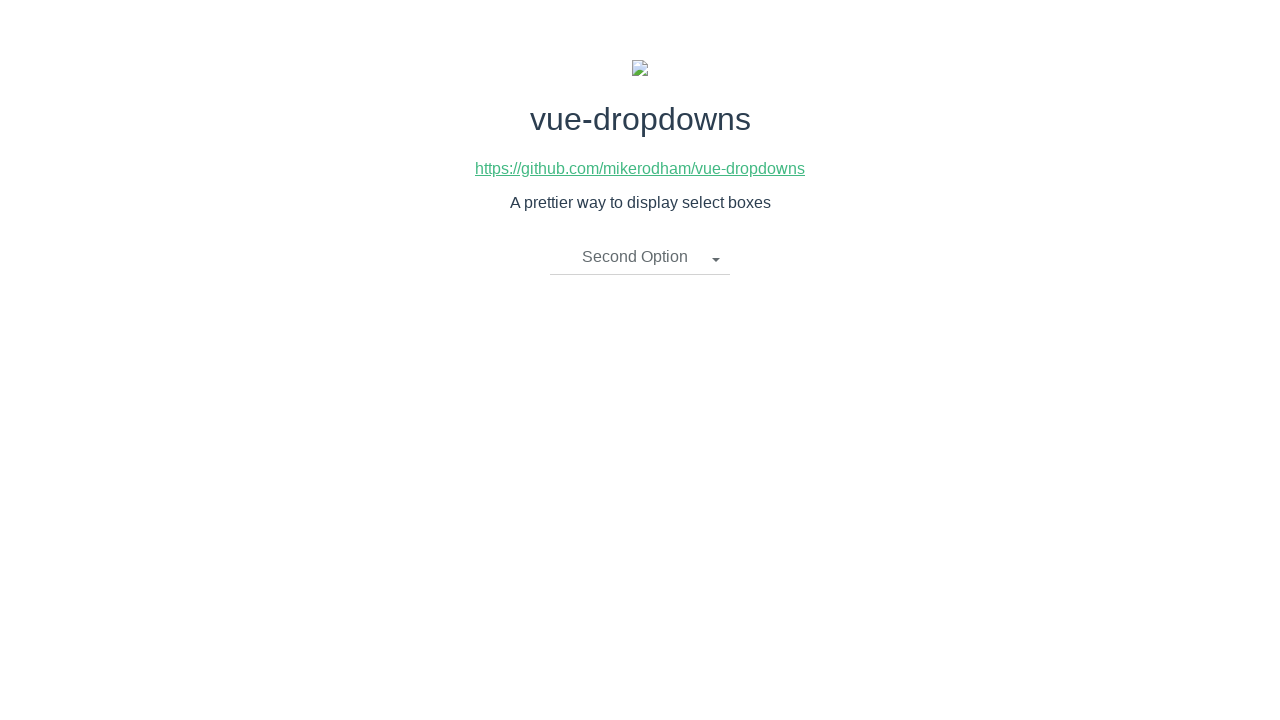

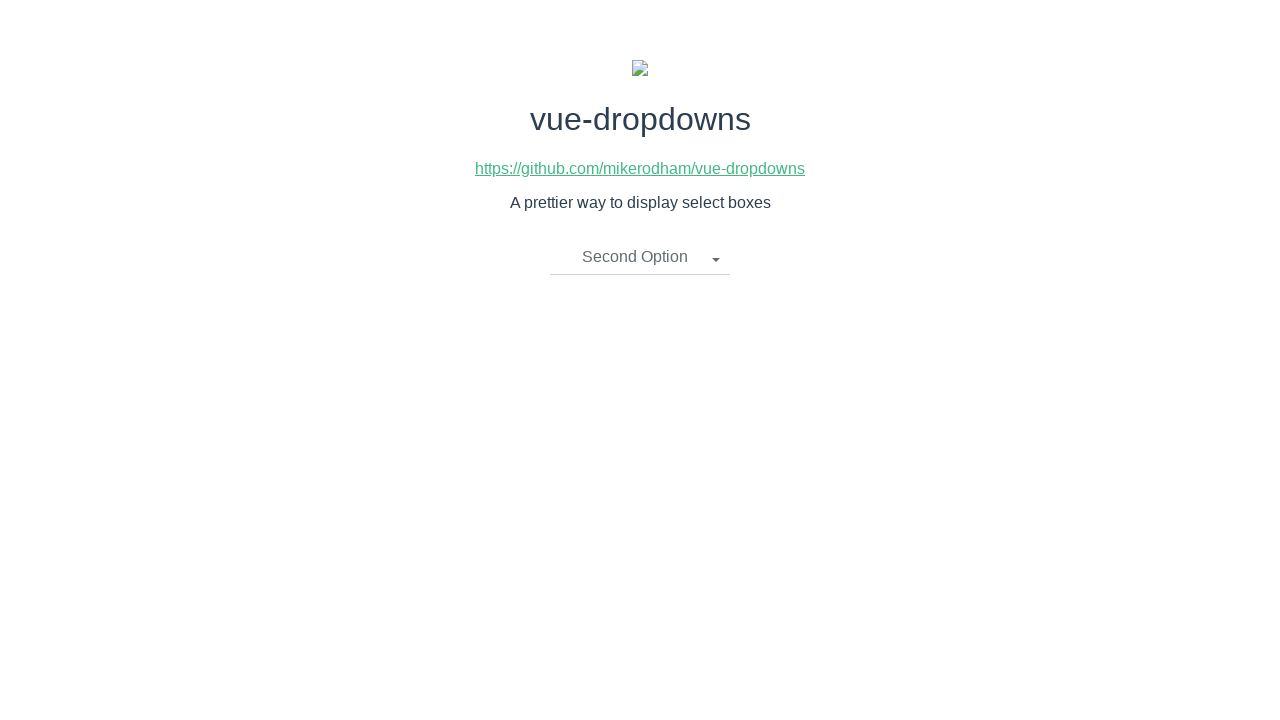